Tests two-wheeler insurance form by entering a registration number and submitting the form to verify redirection

Starting URL: https://www.policybazaar.com/motor-insurance/two-wheeler-insurance/

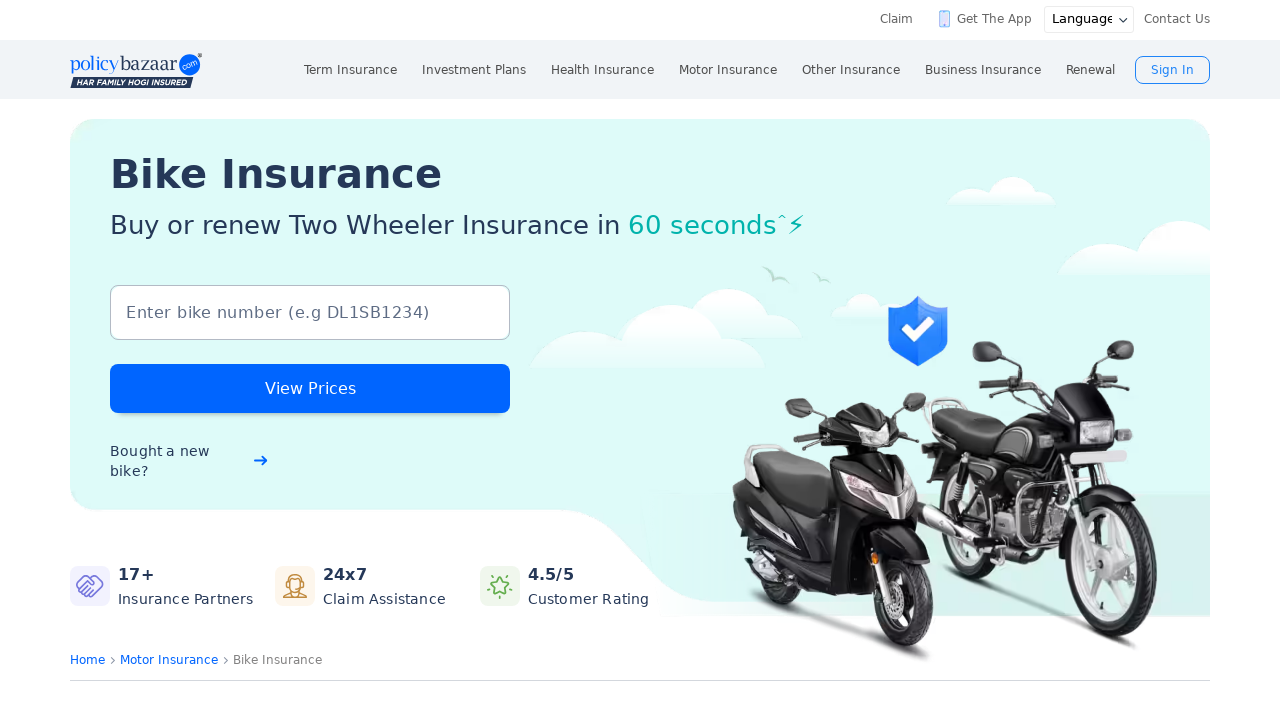

Filled two-wheeler registration number field with 'DL09C6167' on #twoWheelerRegistrationNumber
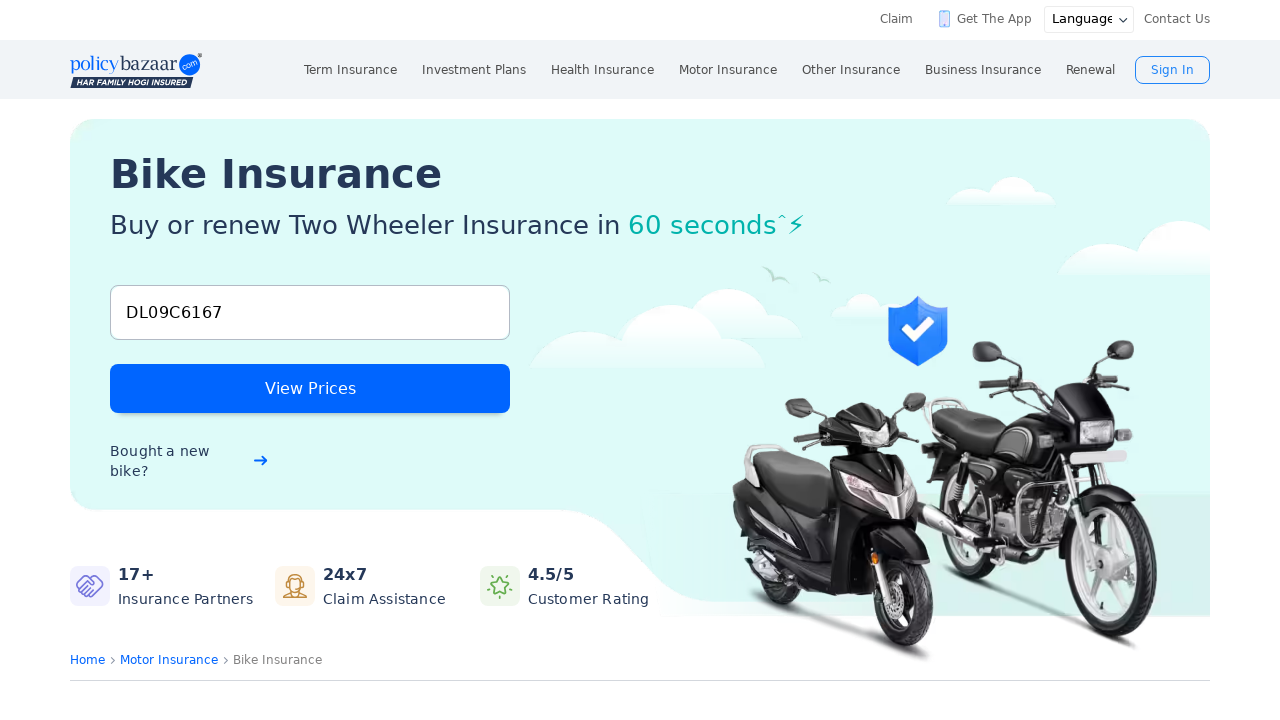

Clicked submit button to process two-wheeler insurance form at (310, 388) on #btntwSubmit
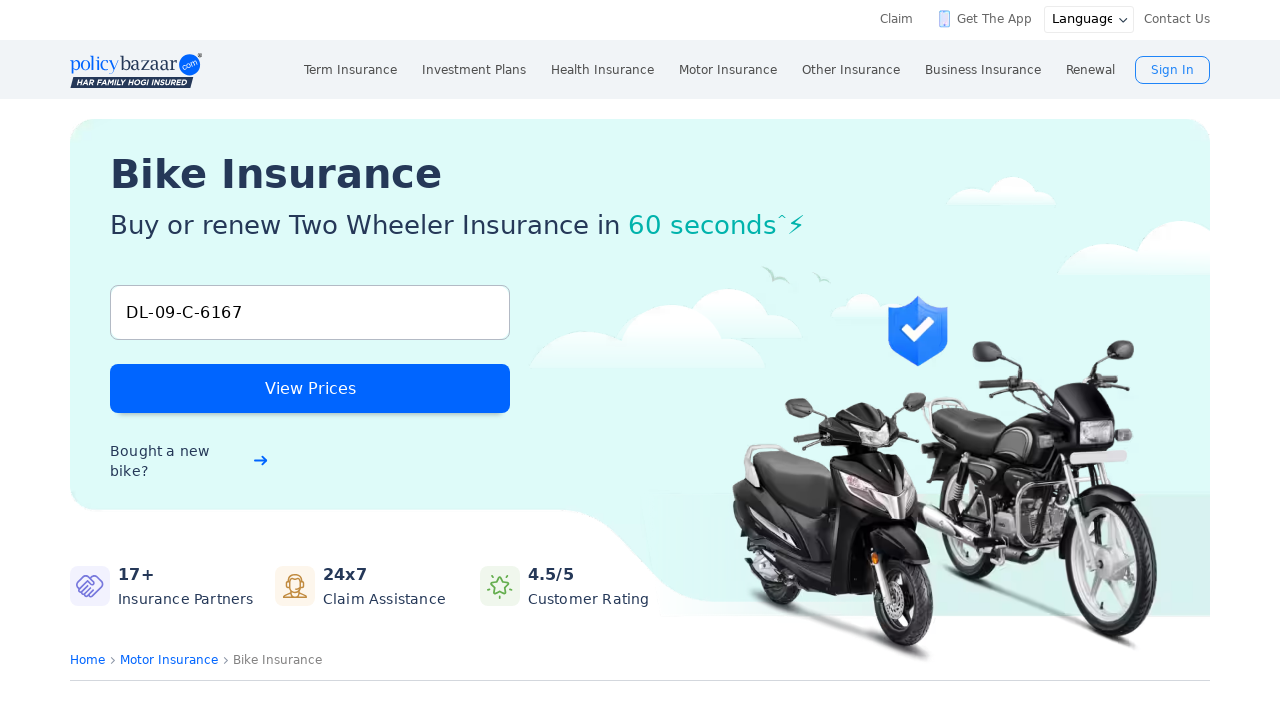

Page loaded after form submission, waiting for redirection
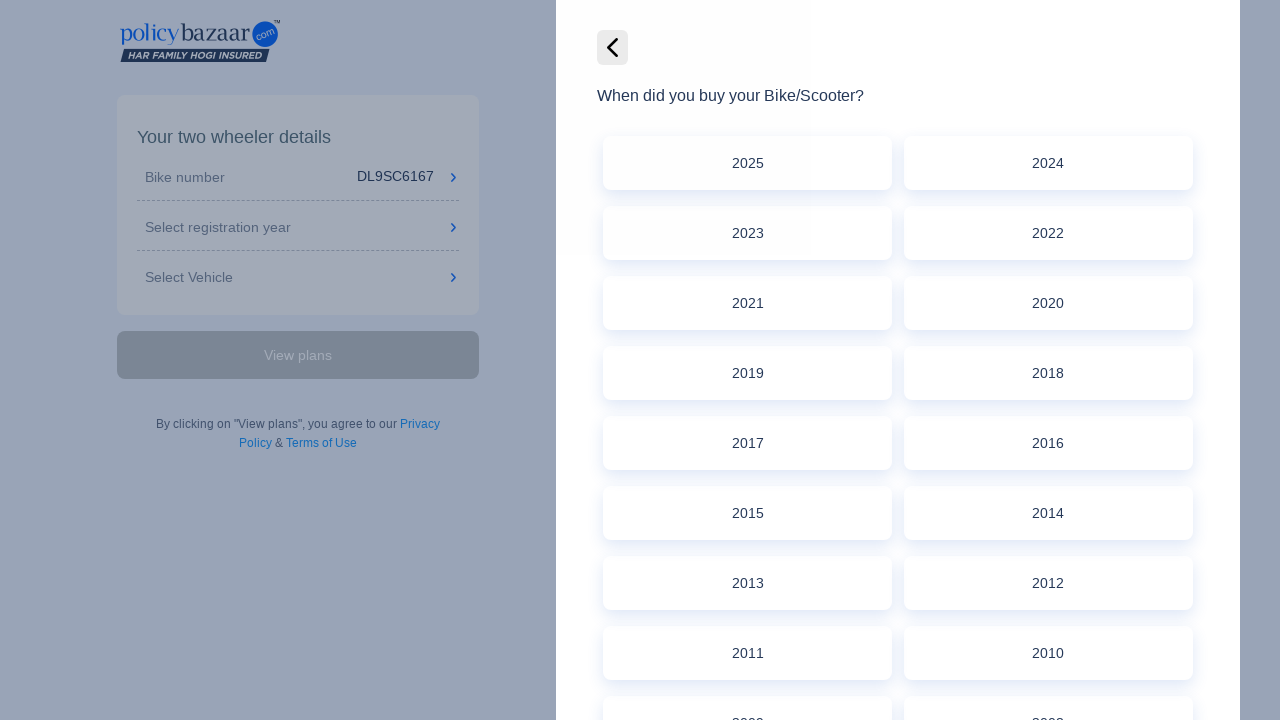

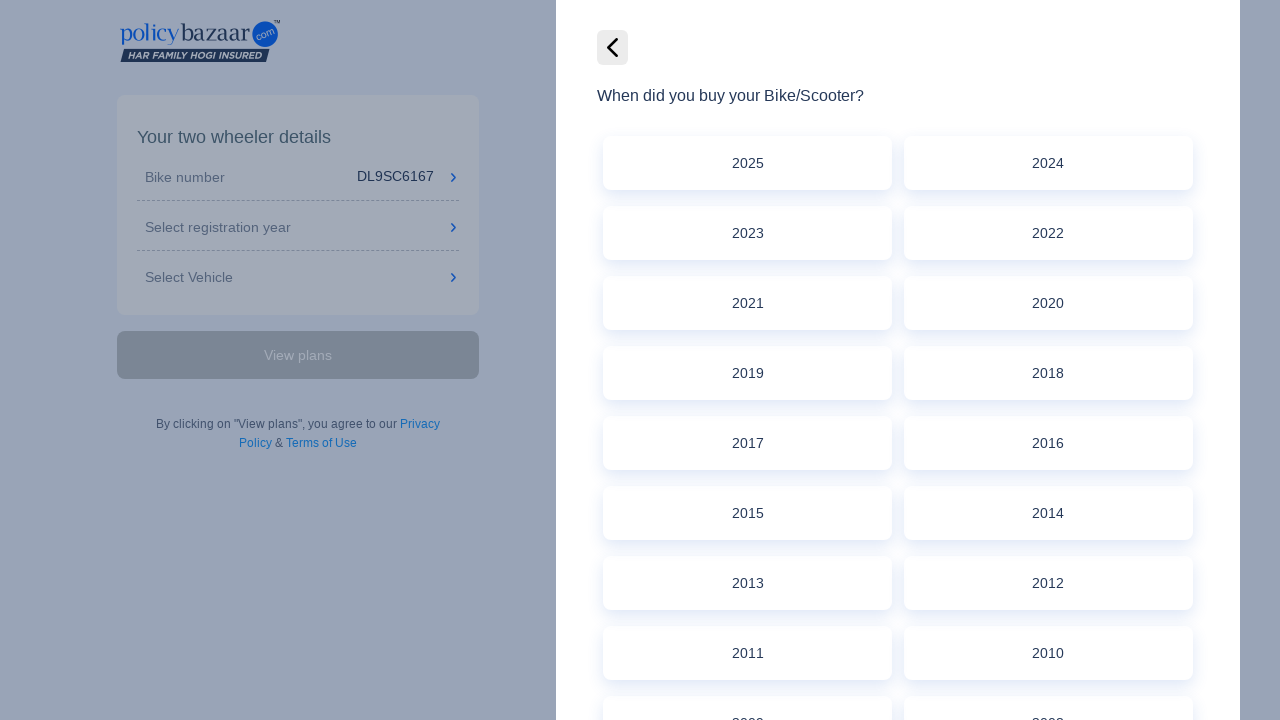